Tests handling a JavaScript prompt dialog by entering text and accepting the prompt

Starting URL: https://the-internet.herokuapp.com/javascript_alerts

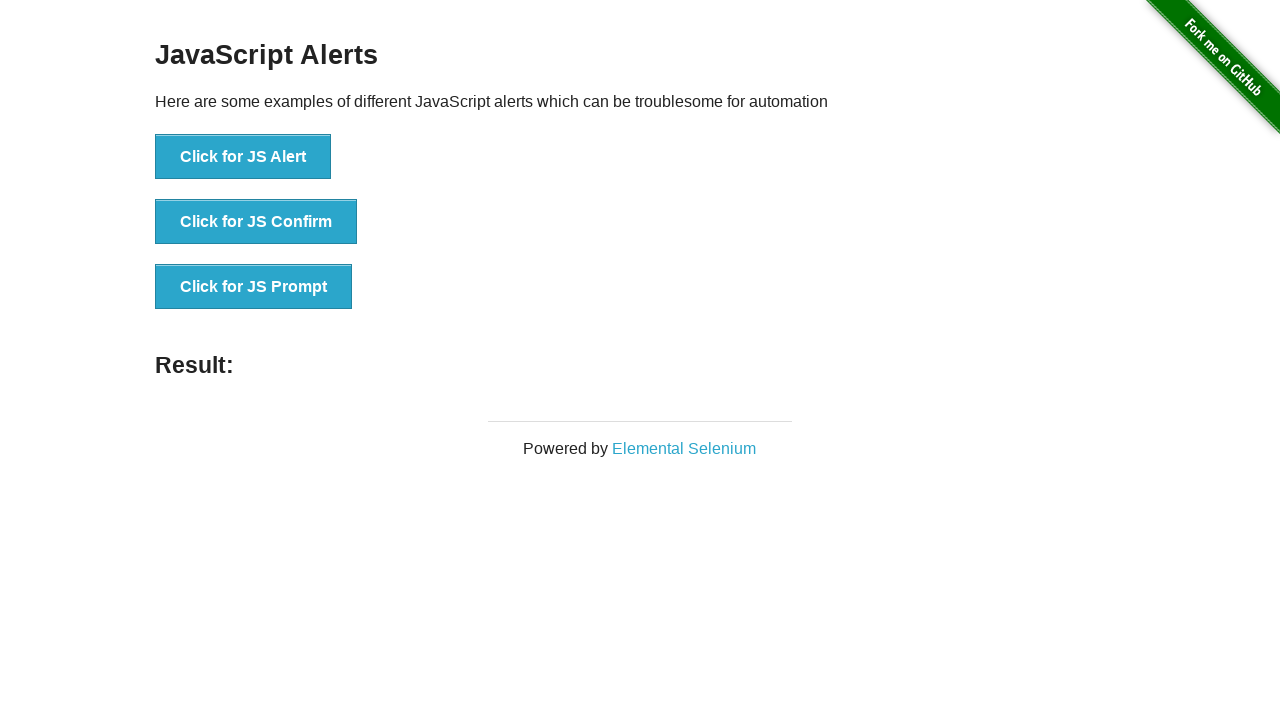

Set up dialog handler to accept prompt with text 'XtremeExcel'
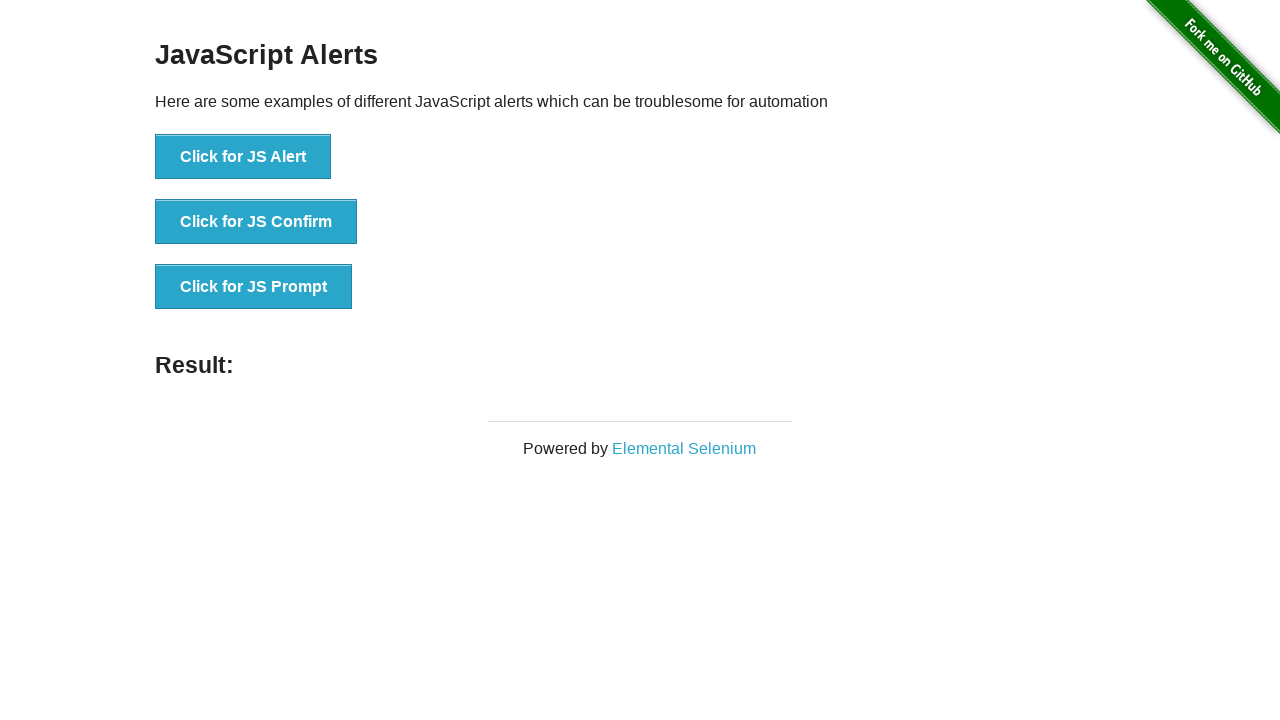

Clicked button to trigger JavaScript prompt dialog at (254, 287) on xpath=//button[contains(text(),'Click for JS Prompt')]
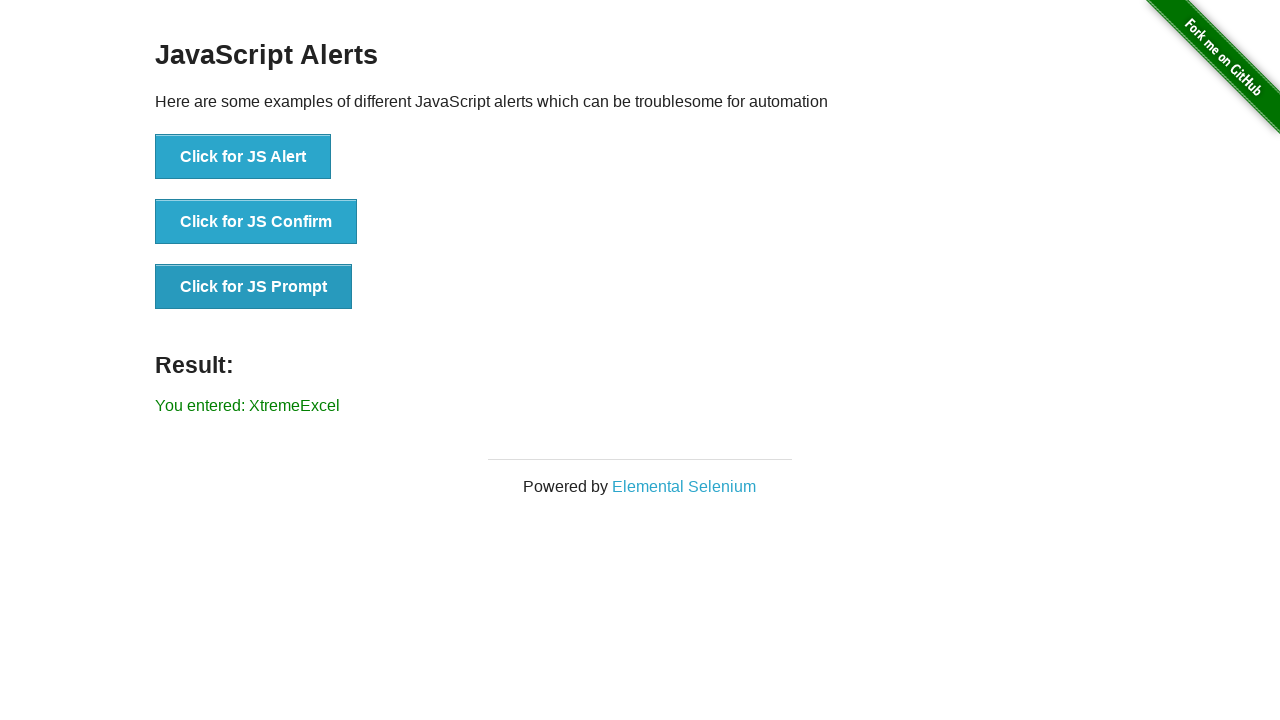

Prompt accepted and result text updated on page
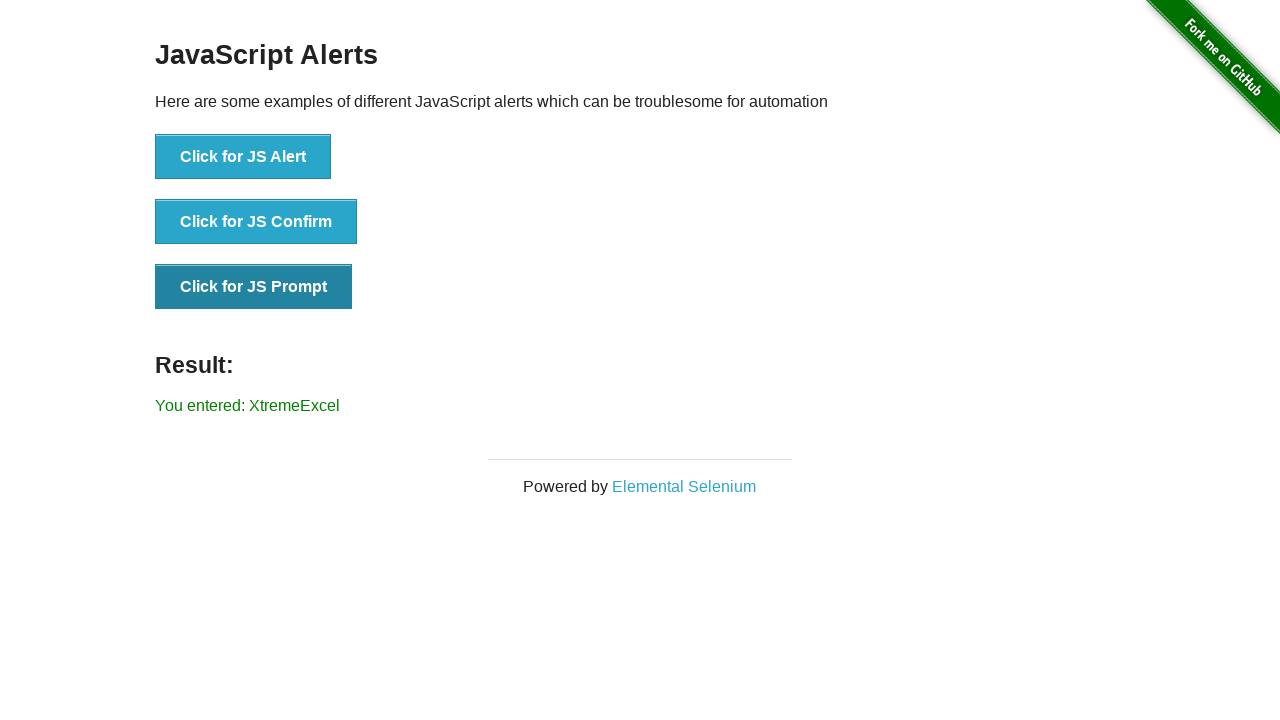

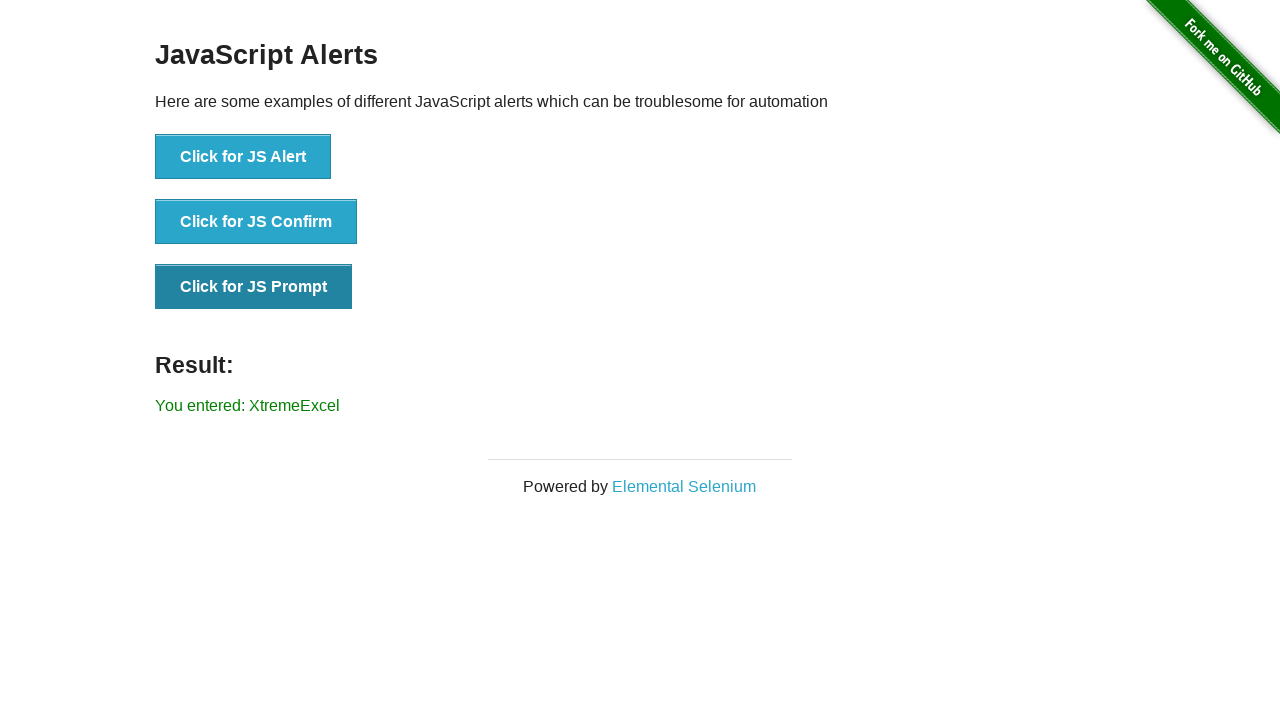